Tests a defect scenario where search results should not be cancelled when using the calendar feature

Starting URL: https://rahulshettyacademy.com/seleniumPractise/#/offers

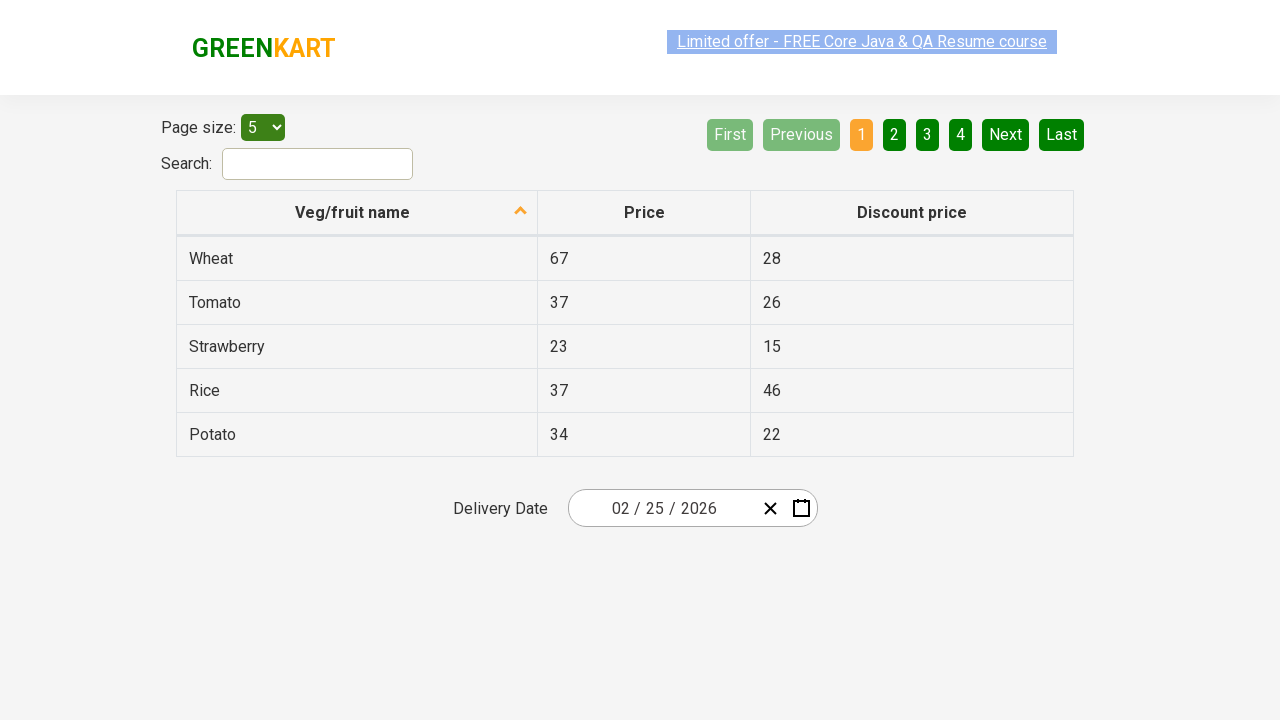

Typed 'Apple' in search field on #search-field
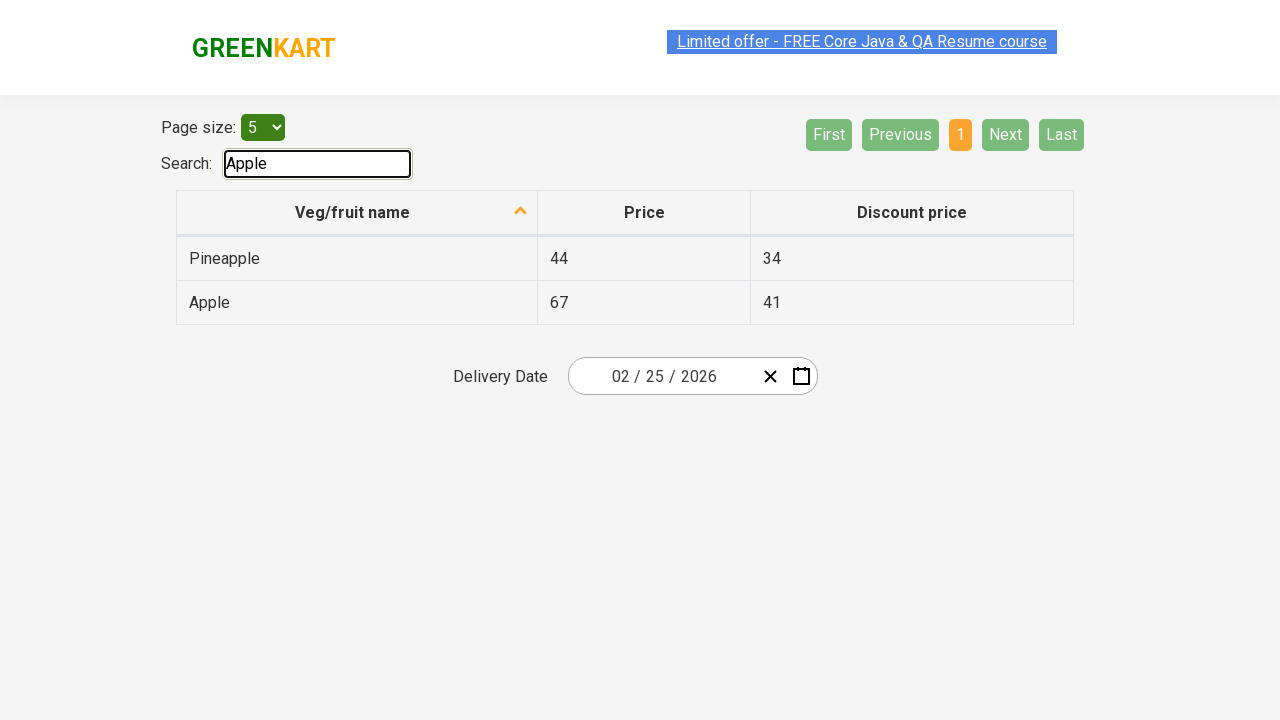

Clicked calendar input to open date picker at (662, 376) on .react-date-picker__inputGroup
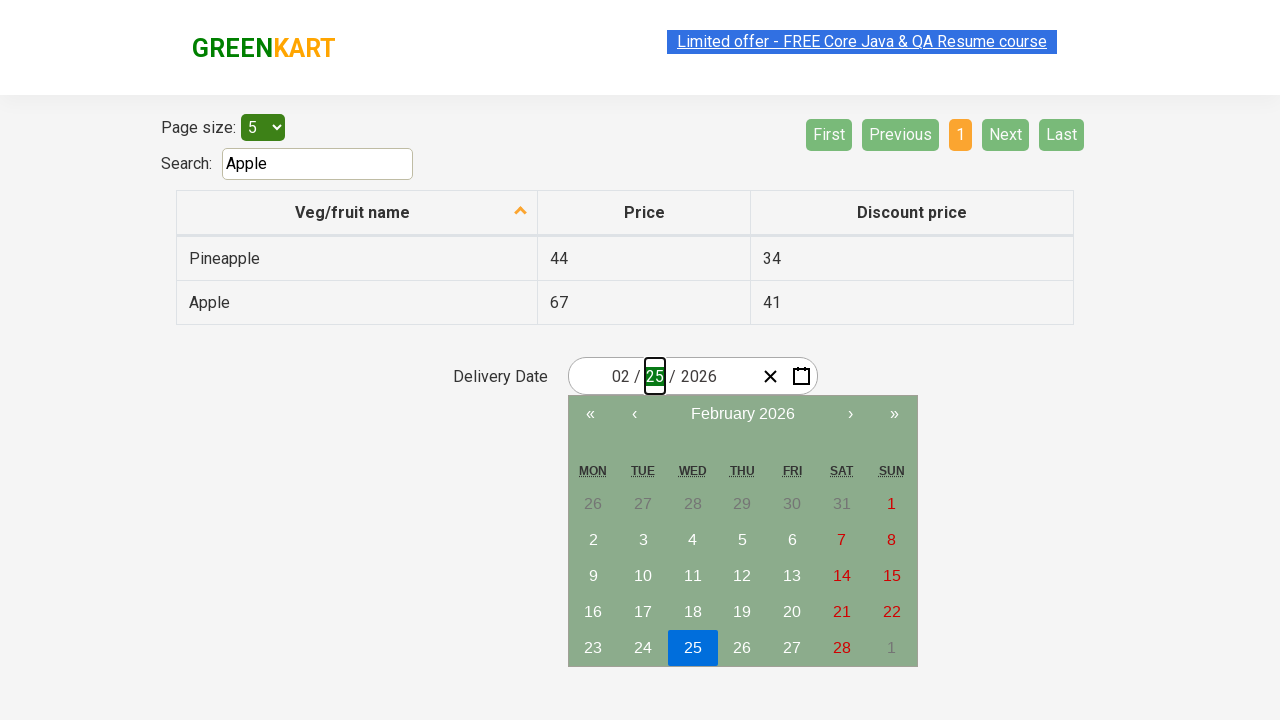

Calendar date picker opened and became visible
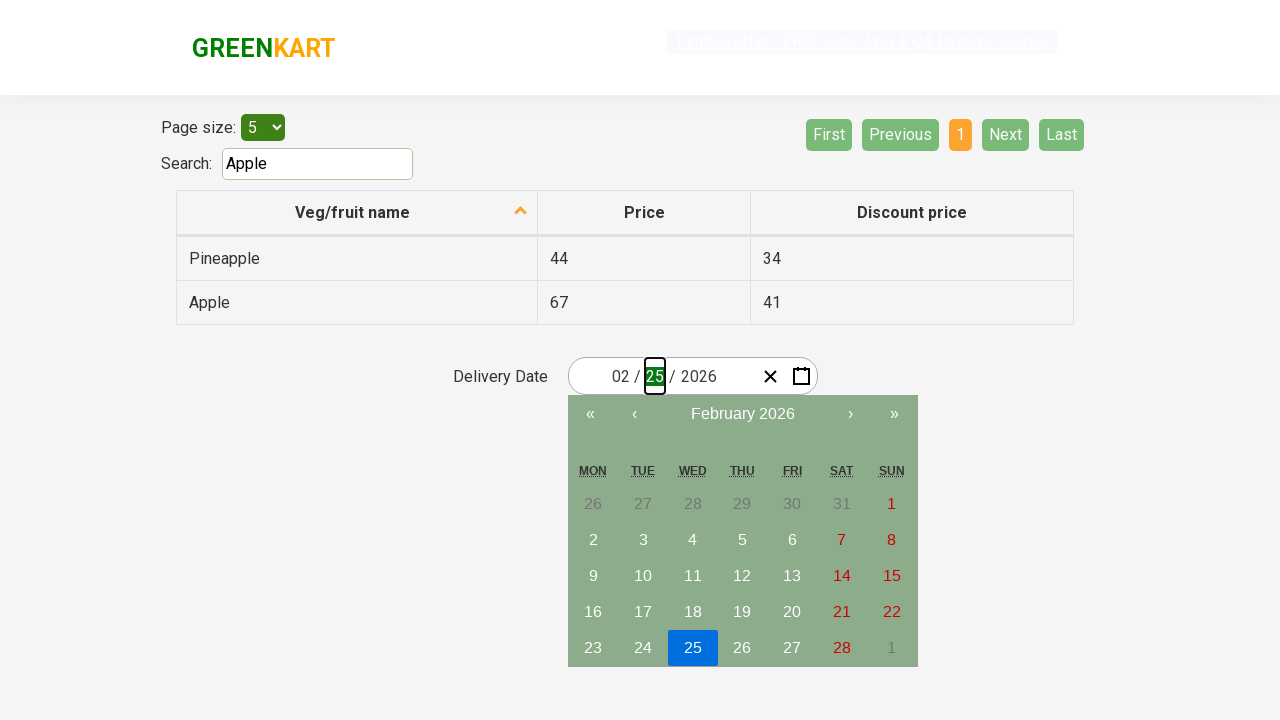

Selected a day from the calendar at (593, 504) on .react-calendar__tile:not(.react-calendar__tile--muted):first-child
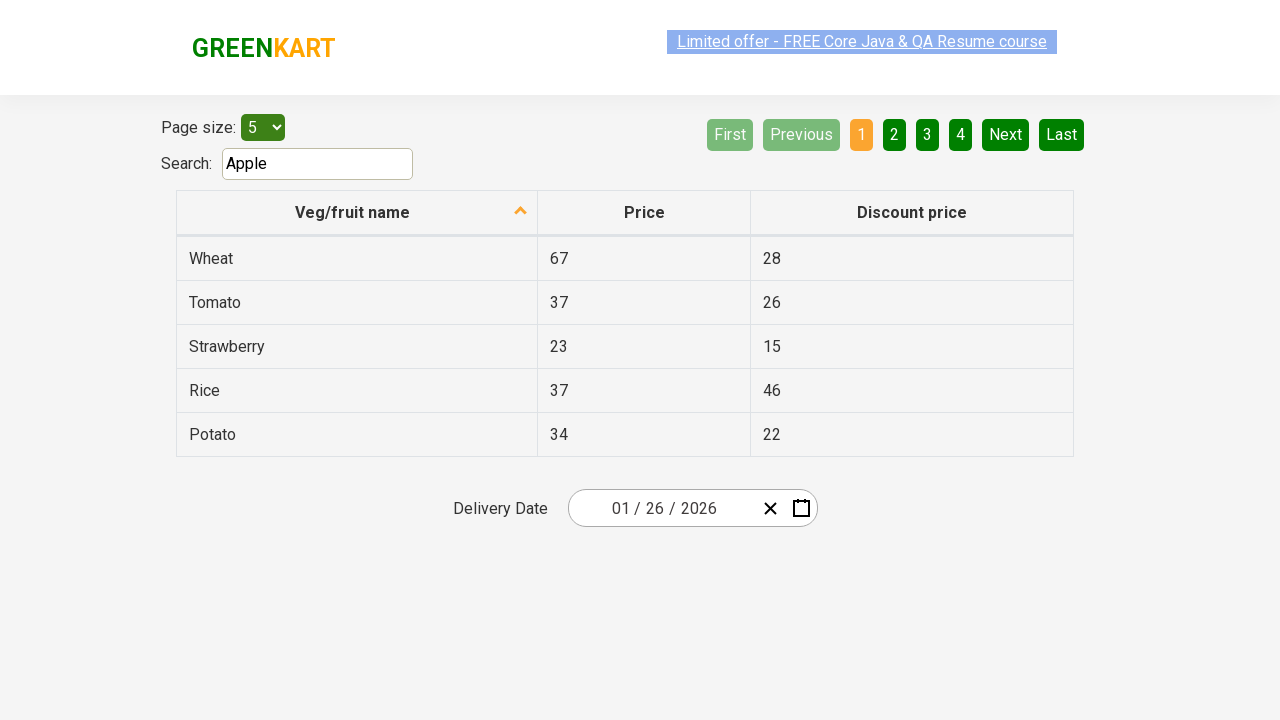

Search results table is still visible - search was not cancelled when using calendar
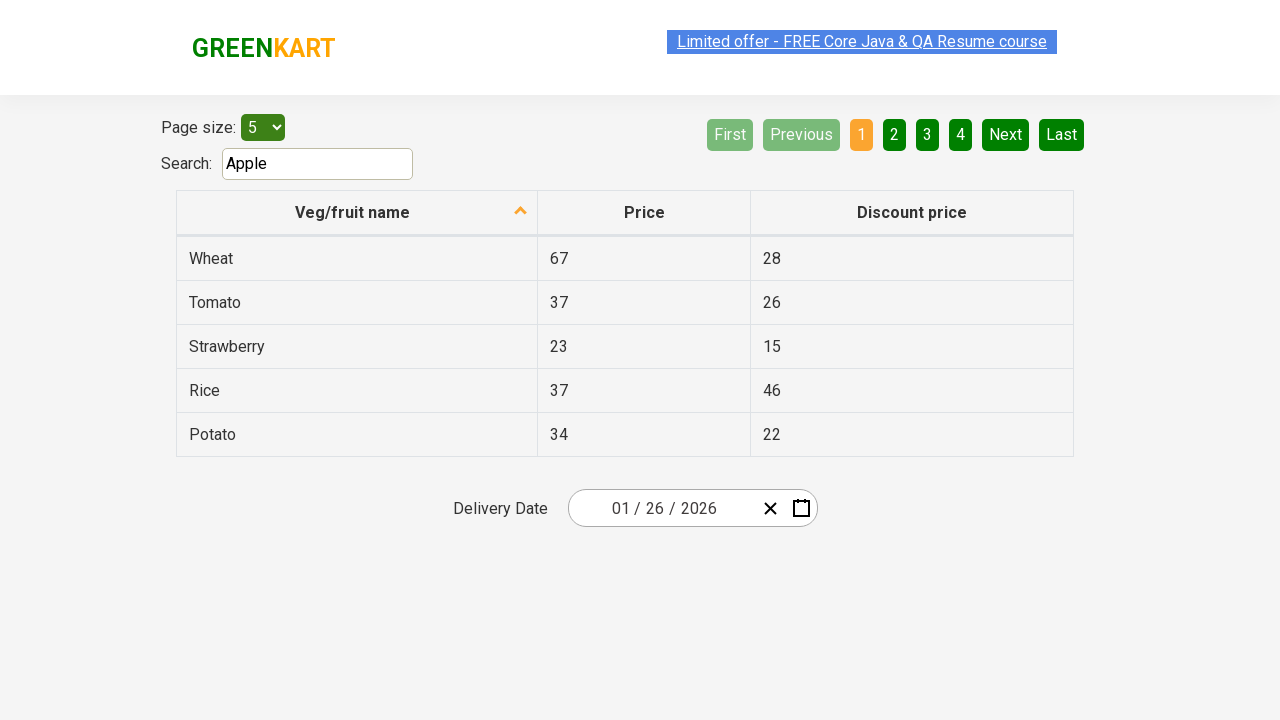

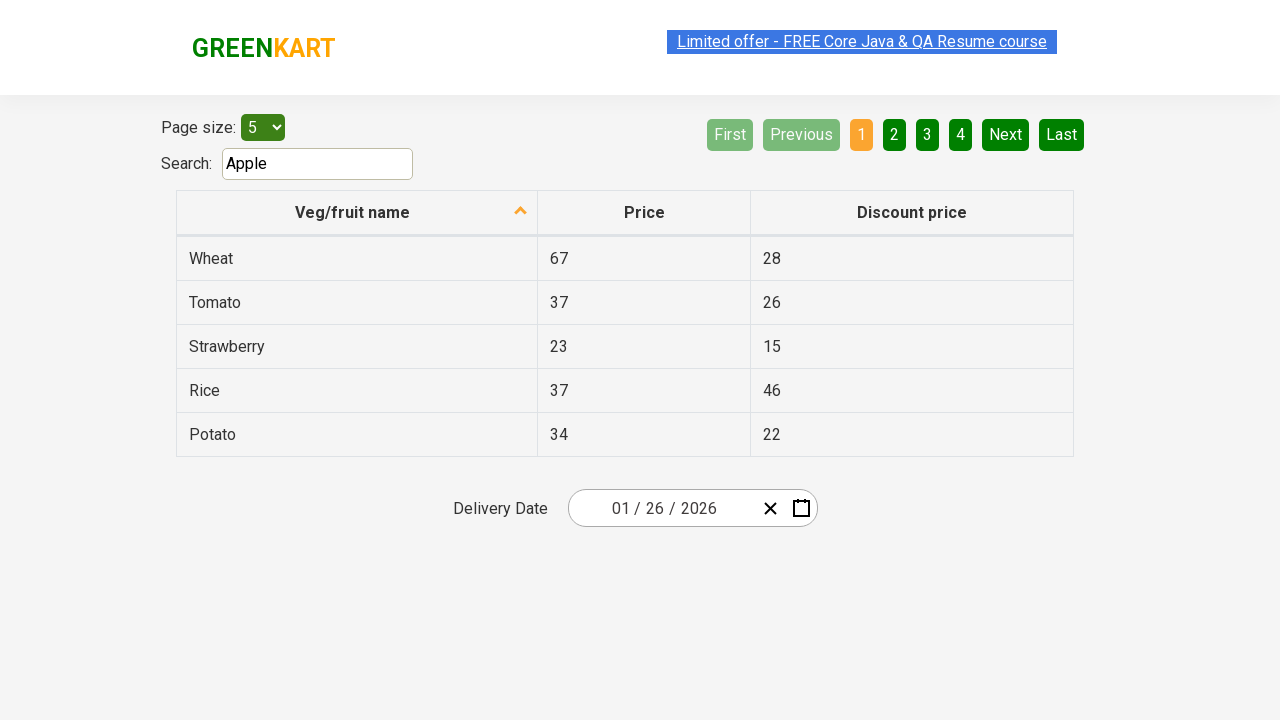